Navigates to the Playwright website using async API and retrieves the page title

Starting URL: http://playwright.dev

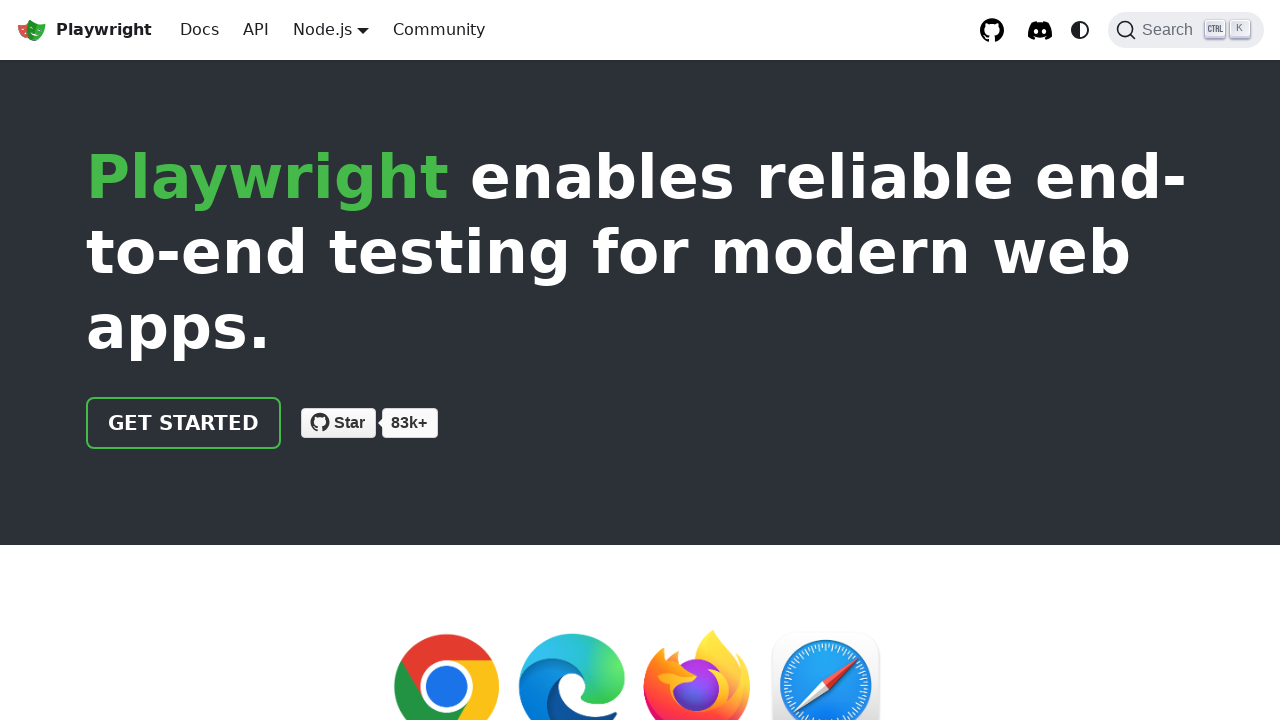

Waited for page to reach domcontentloaded state
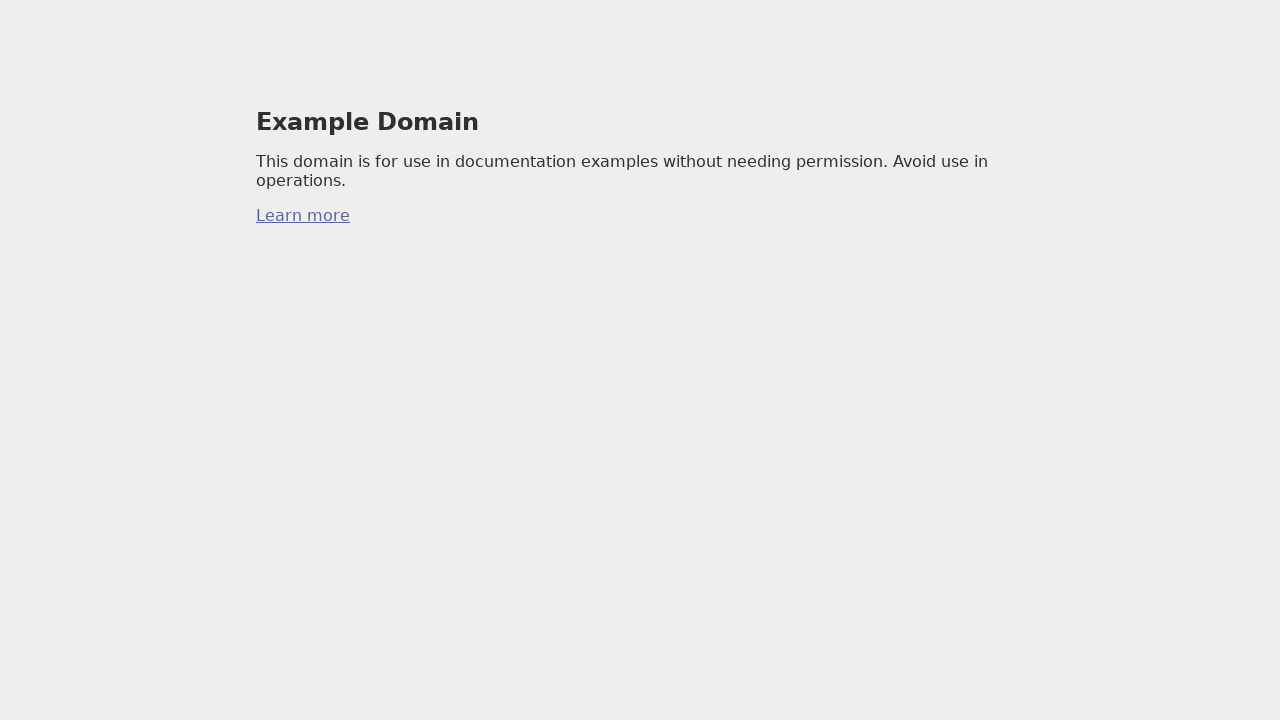

Main heading (h1) element is present and visible on the page
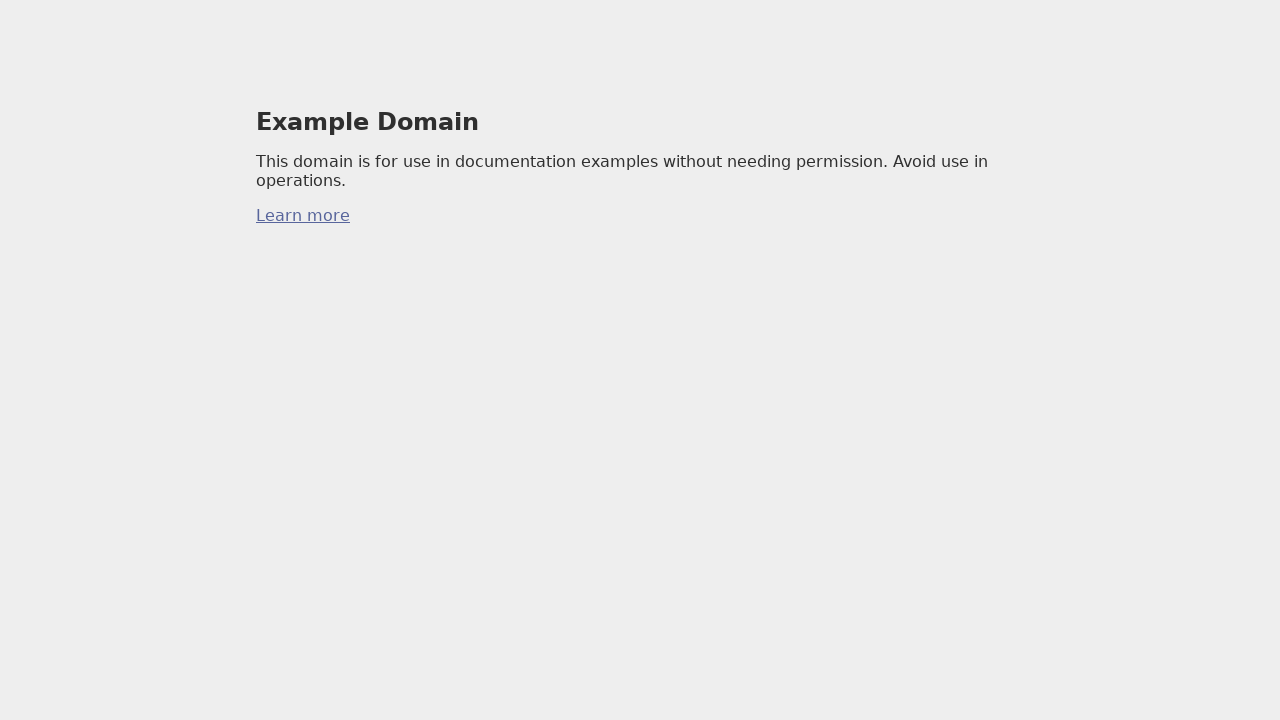

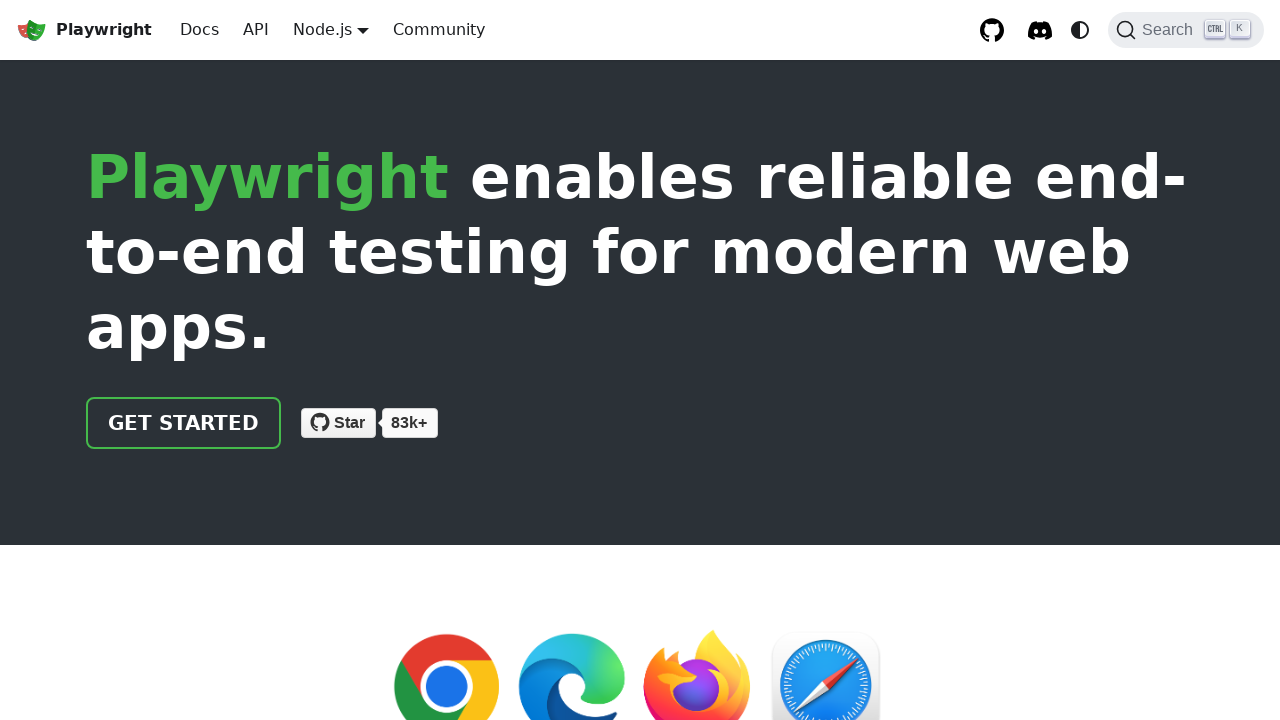